Navigates to a frames test page, types into an input field, and verifies page with ignore region

Starting URL: https://applitools.github.io/demo/TestPages/FramesTestPage/

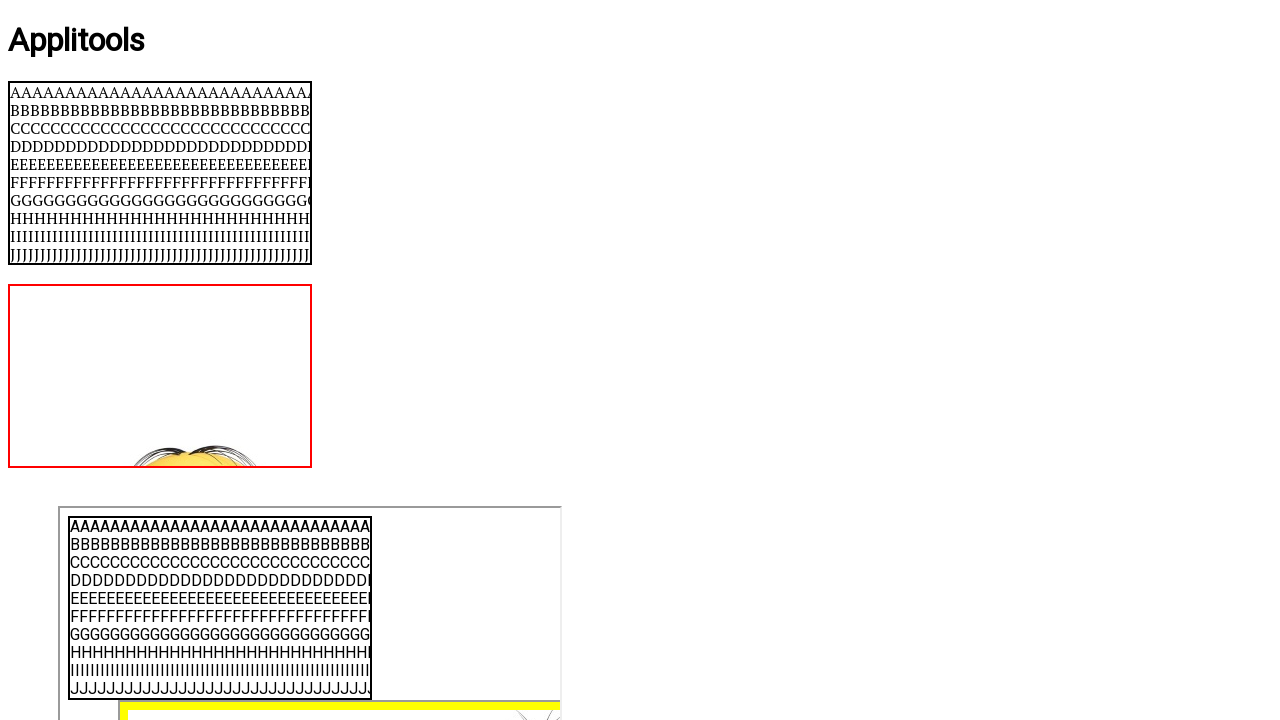

Filled input field with 'My Input' on input
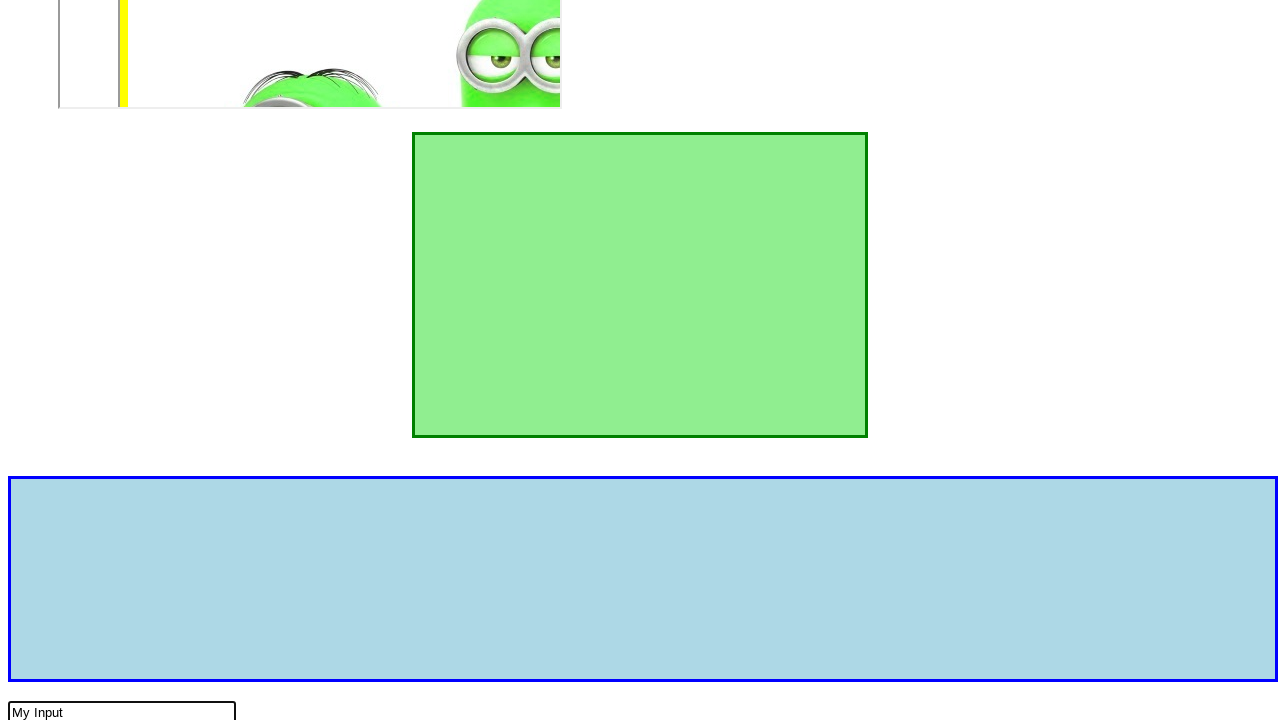

Page DOM content loaded
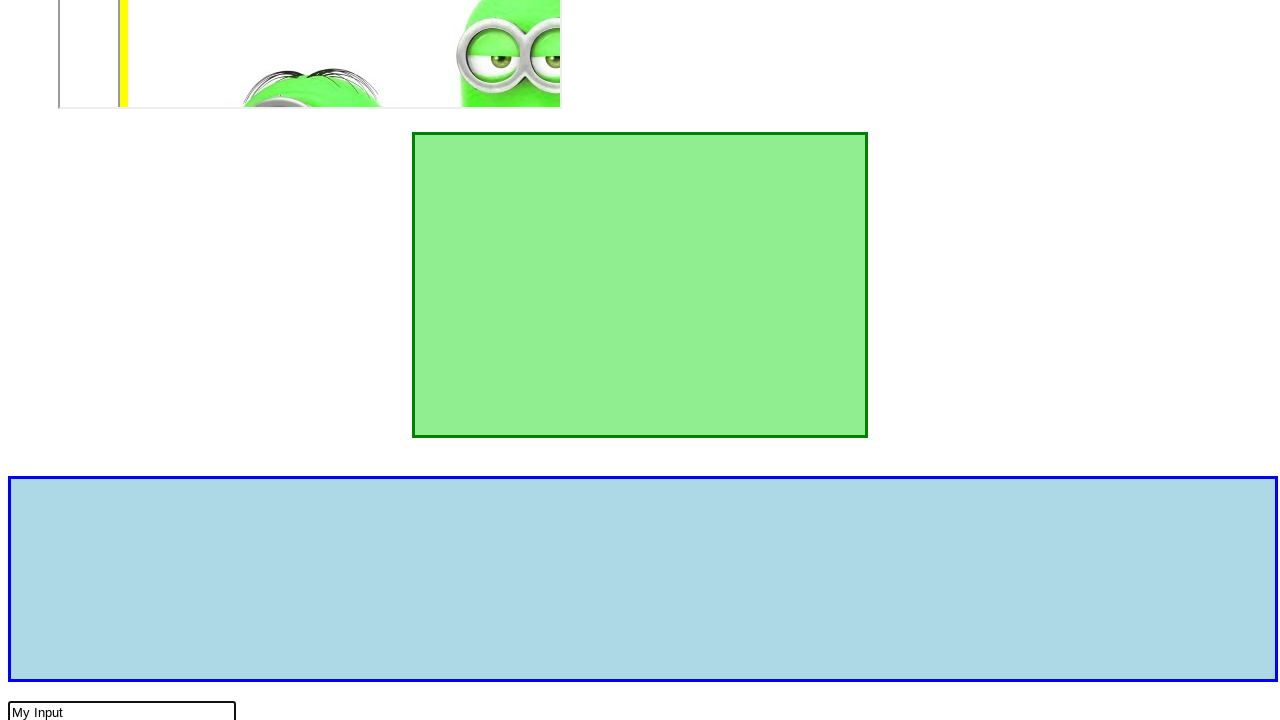

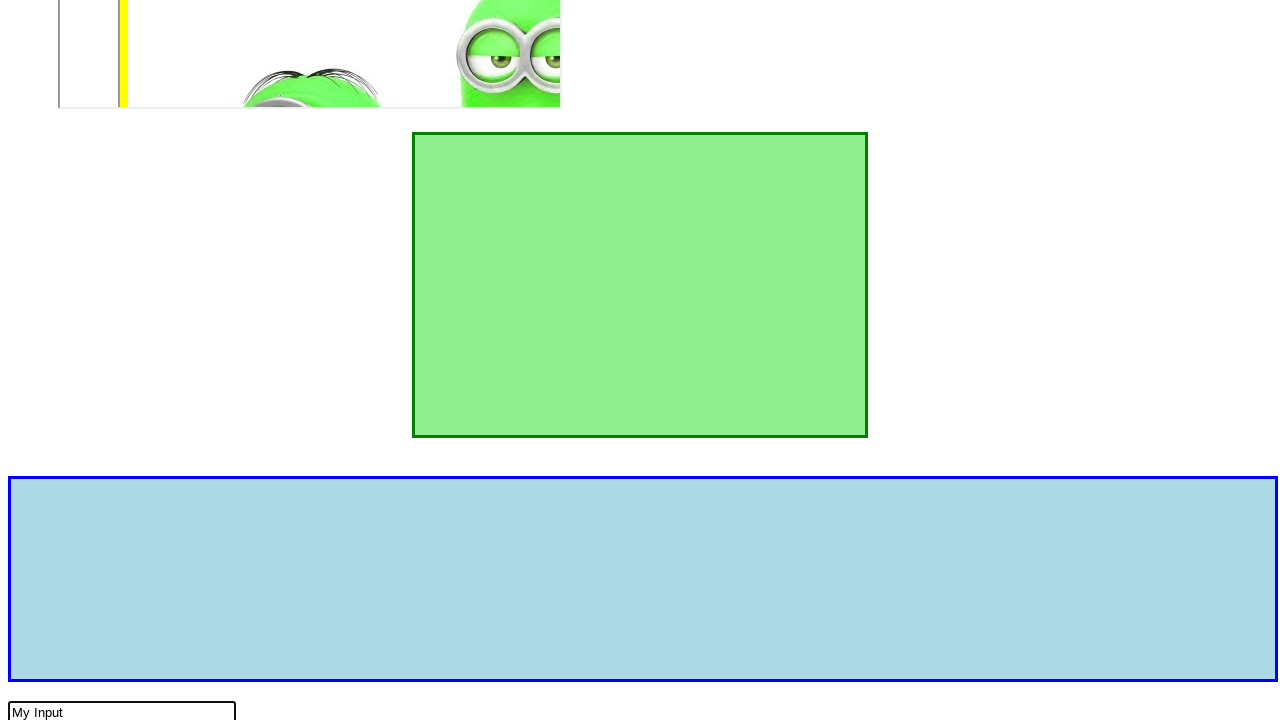